Navigates to ShopClues wholesale page, hovers over the Mobiles menu, clicks on a submenu item, and scrolls to a specific section on the resulting page

Starting URL: https://www.shopclues.com/wholesale.html

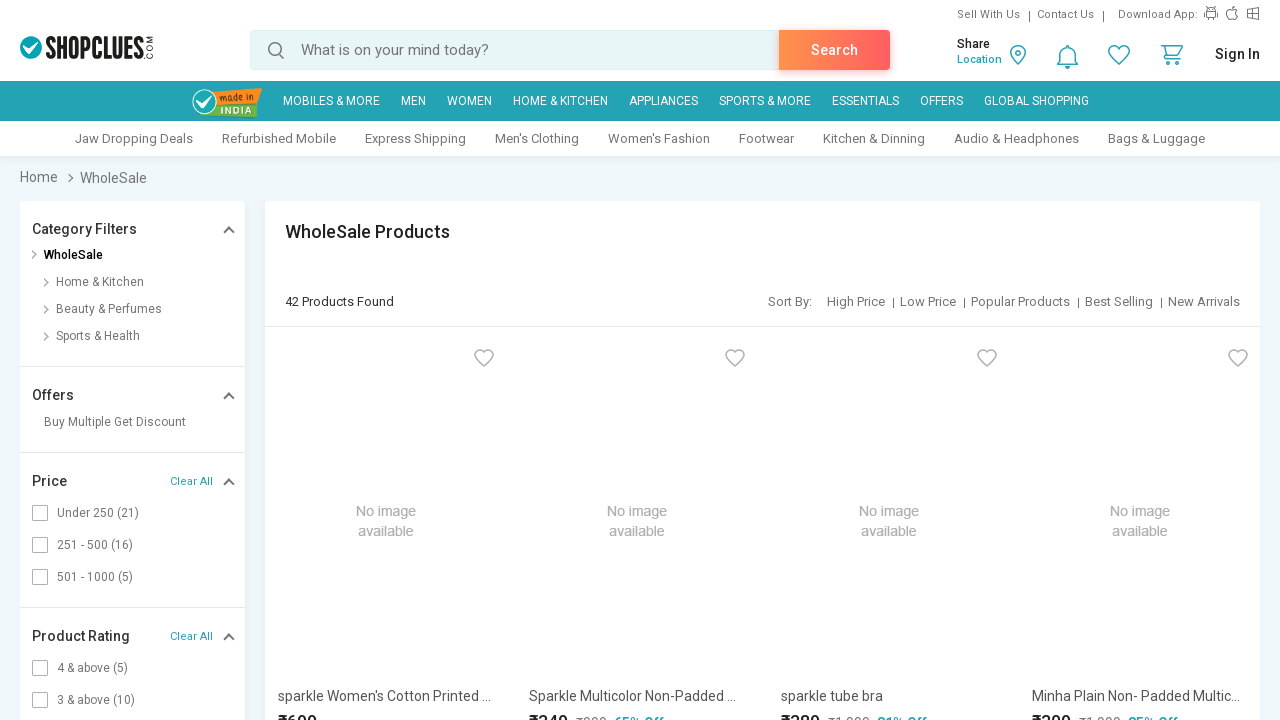

Hovered over 'Mobiles & More' menu item at (331, 101) on xpath=//a[text()='Mobiles & More']
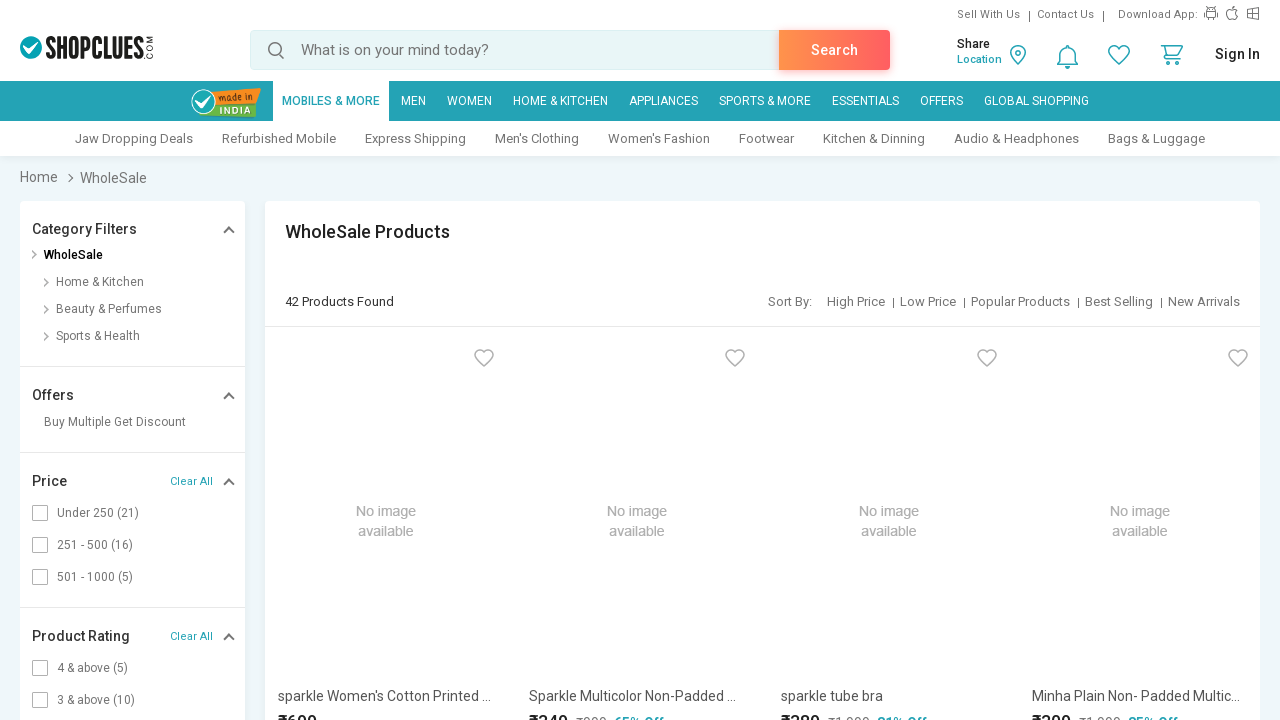

Waited 2 seconds for submenu to appear
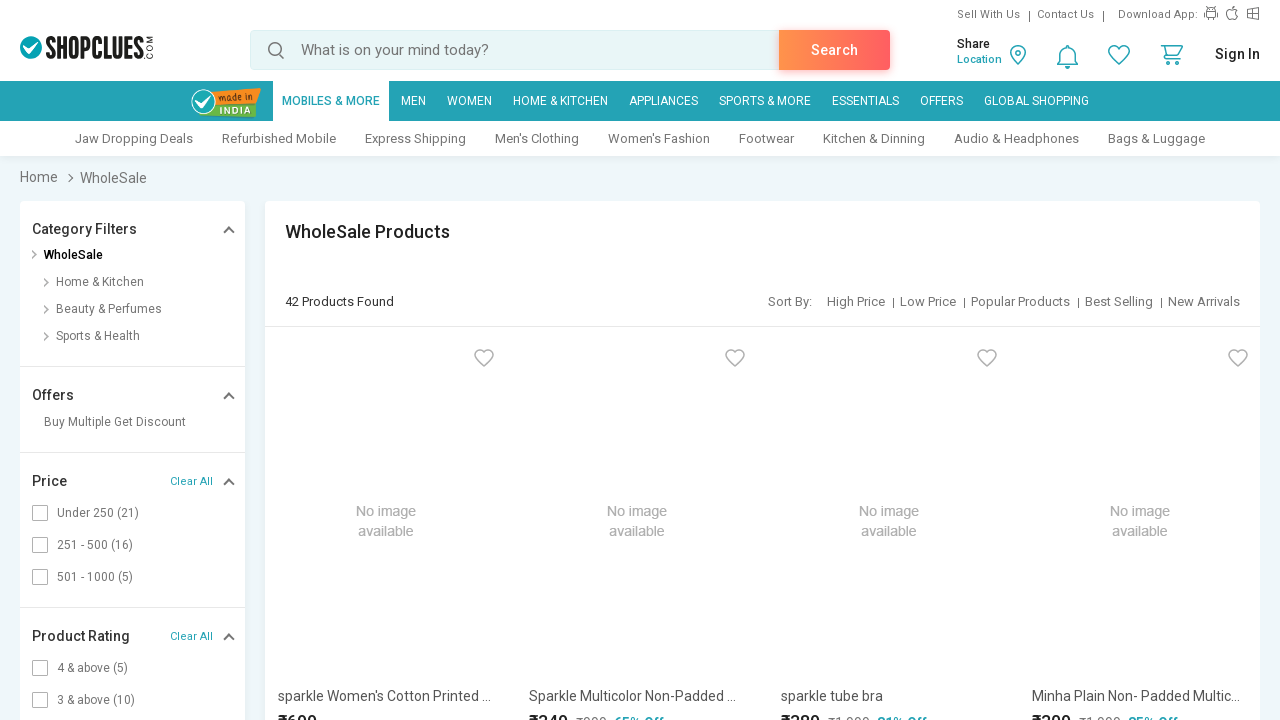

Located the second submenu link with target='_blank'
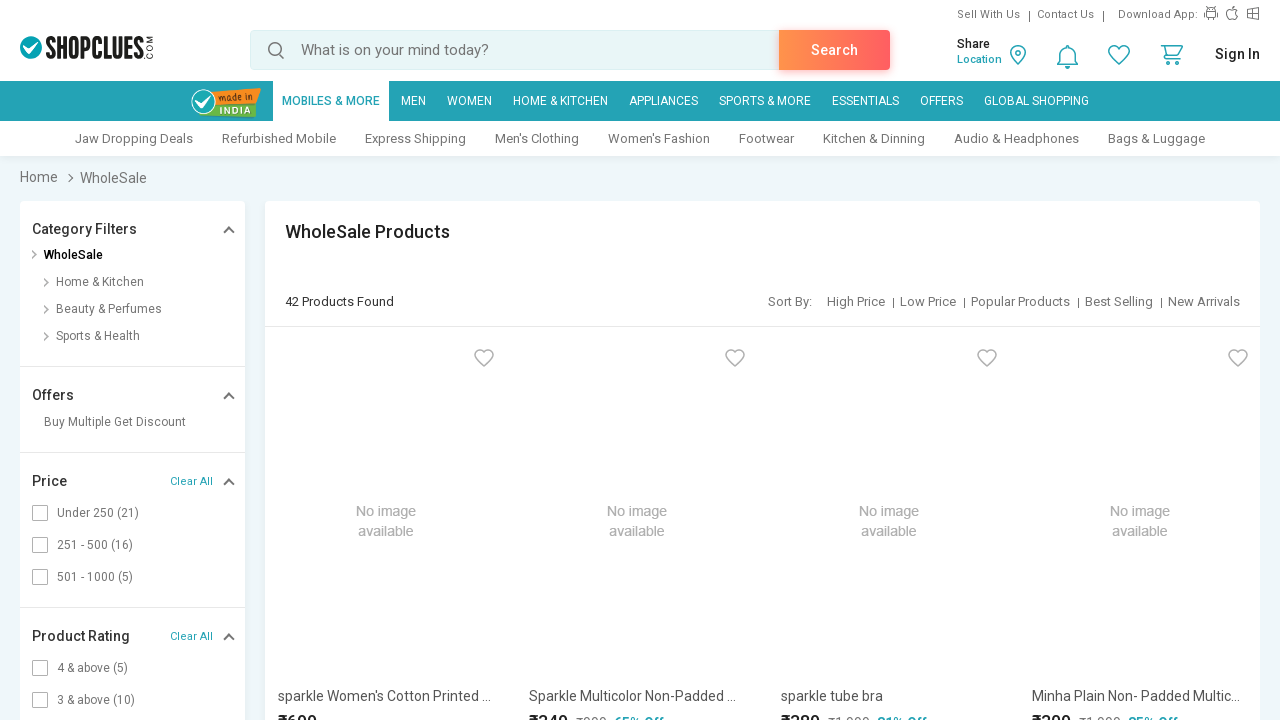

Hovered over the submenu item at (1036, 101) on (//a[@target='_blank'])[2]
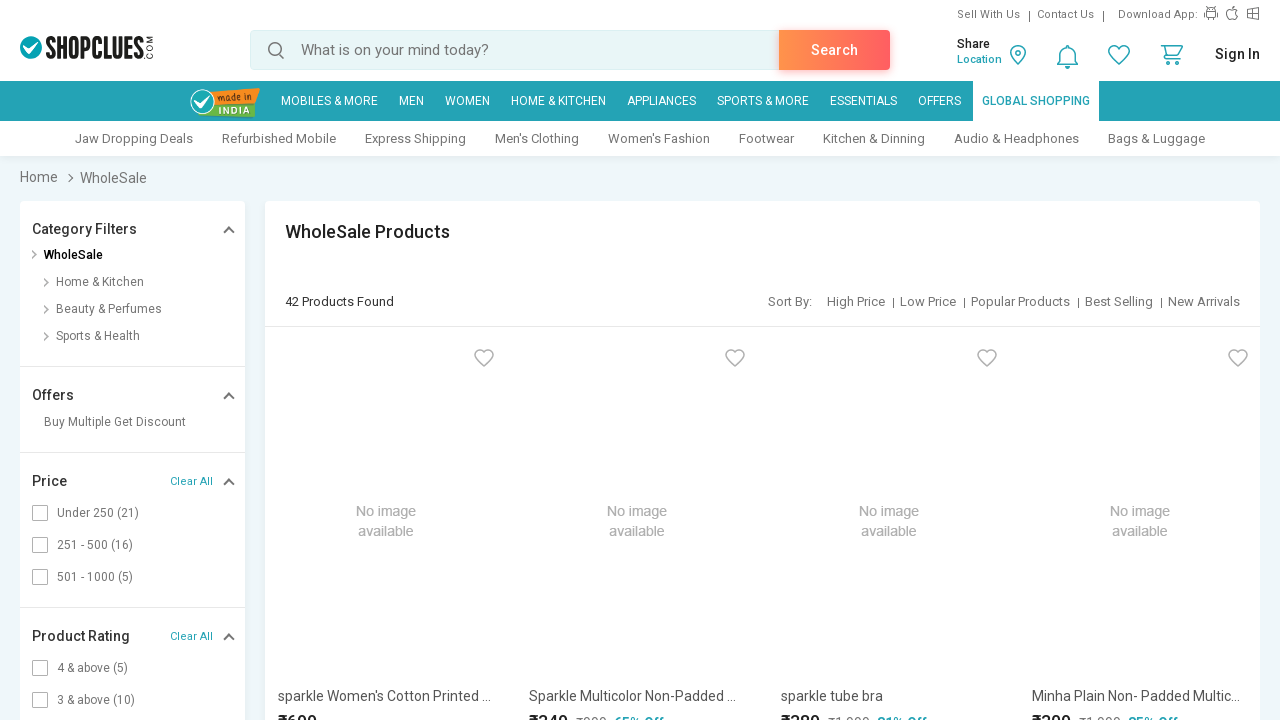

Clicked on the submenu item at (1036, 101) on (//a[@target='_blank'])[2]
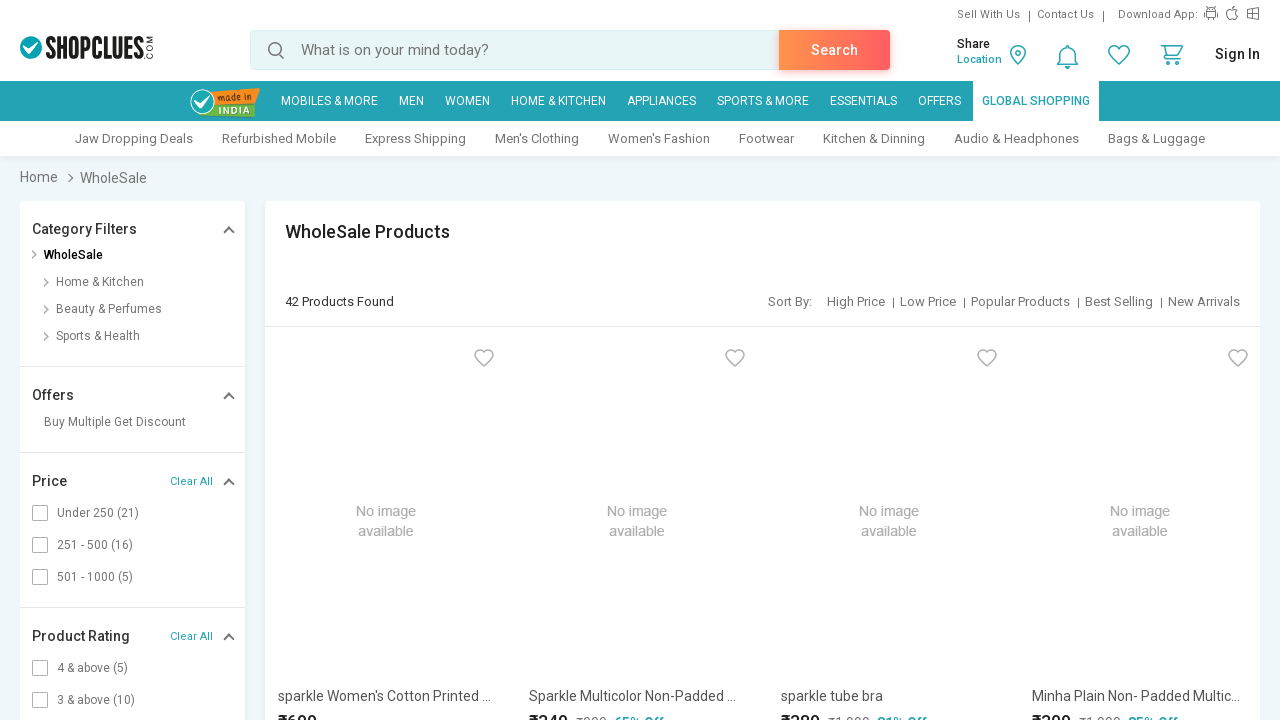

Waited 5 seconds for new page to load
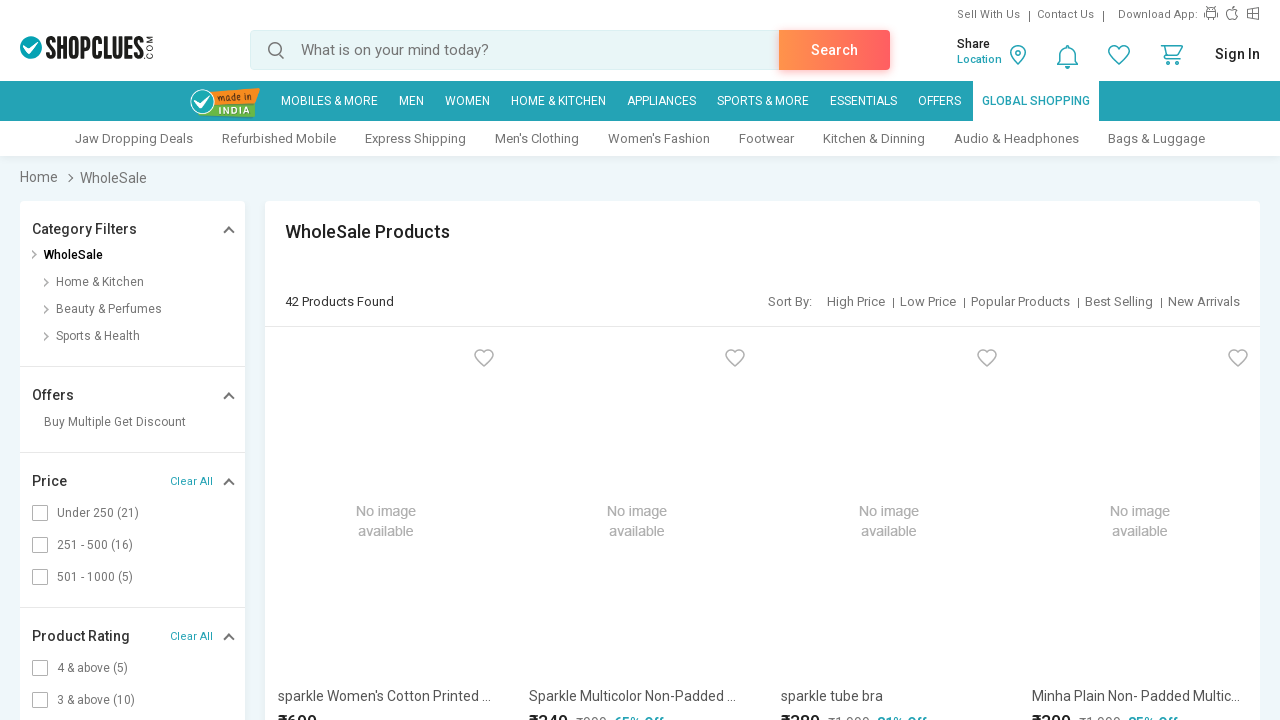

Scrolled to the fourth heading element
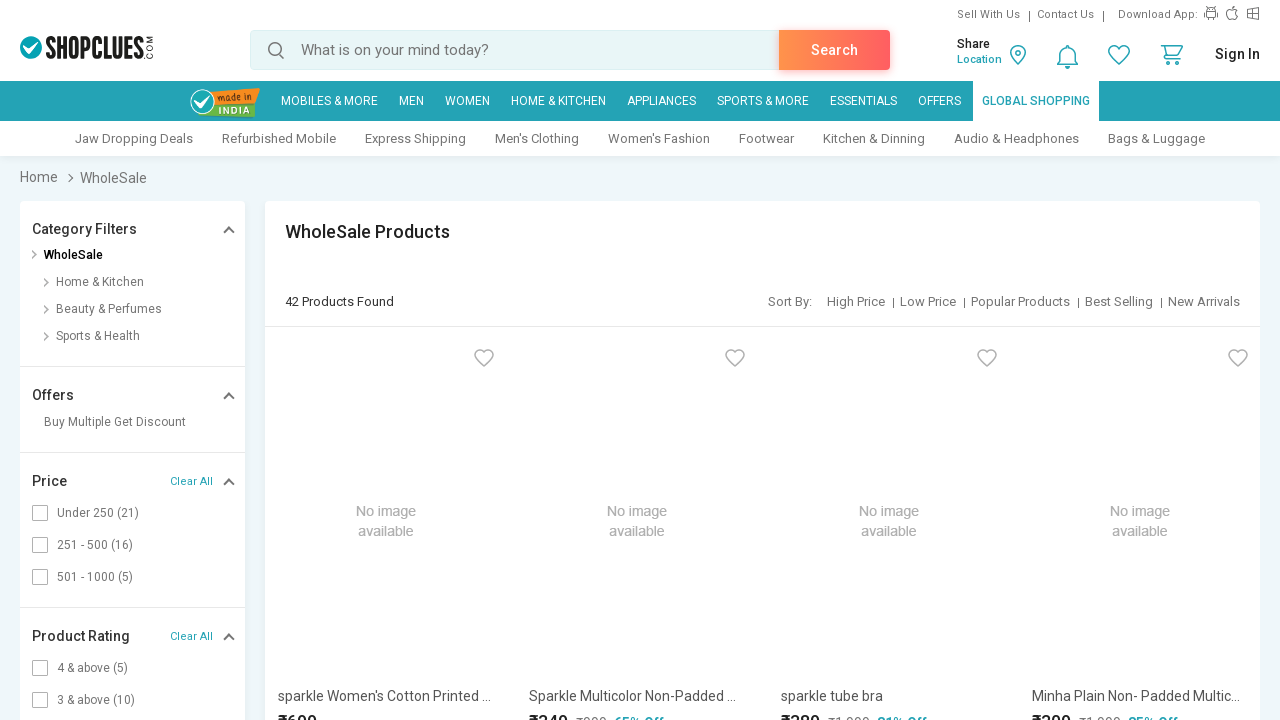

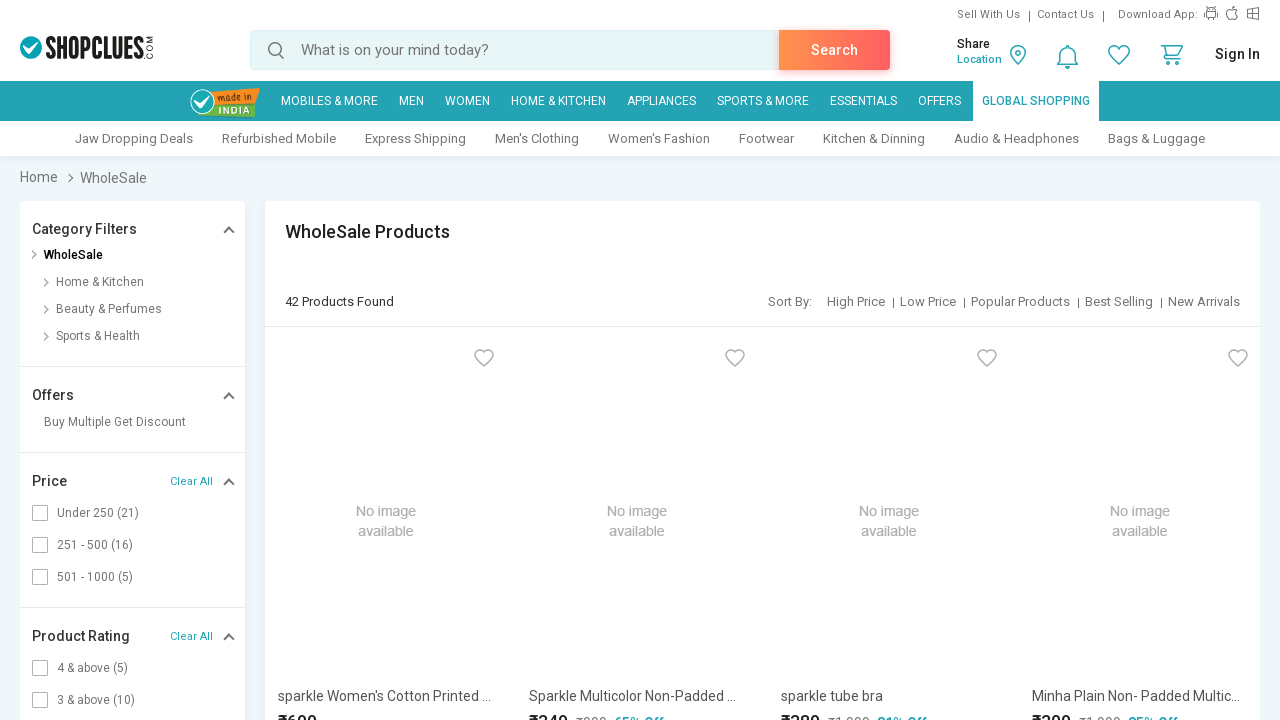